Tests an e-commerce grocery shopping flow by adding three products (Cucumber, Broccoli, Carrot) to cart, proceeding to checkout, and applying a promo code

Starting URL: https://rahulshettyacademy.com/seleniumPractise/#/

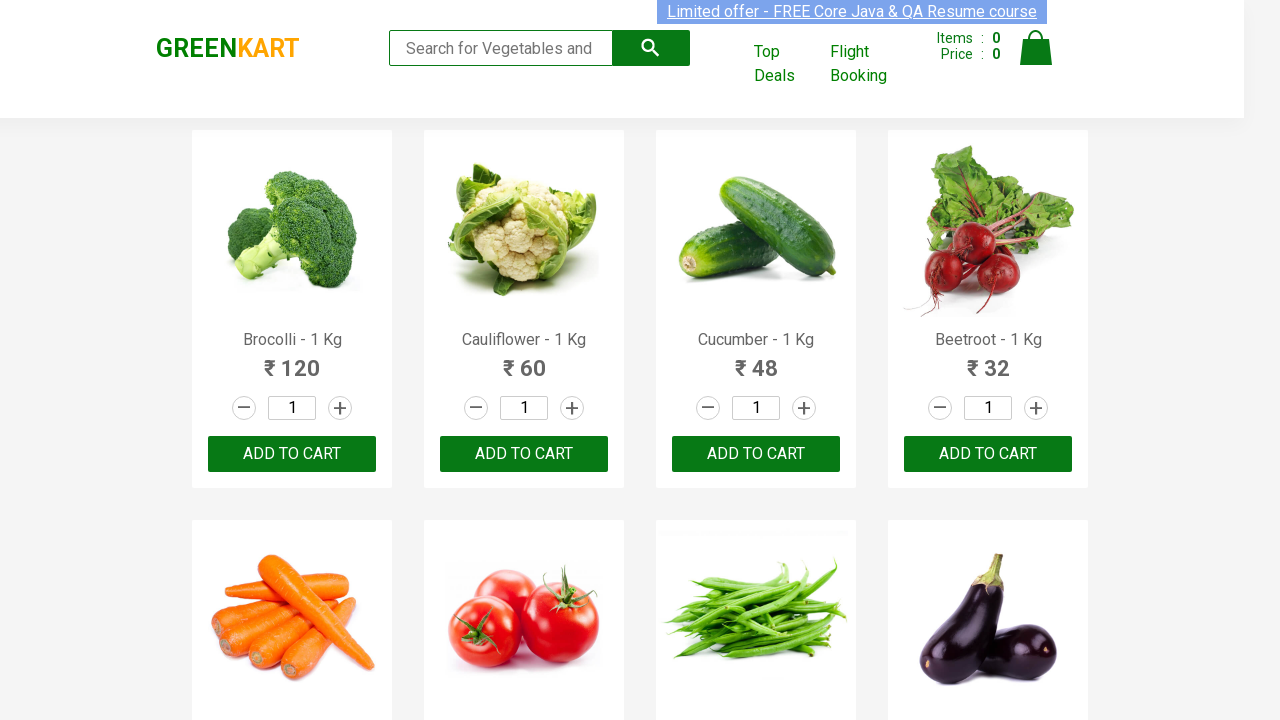

Waited for product list to load
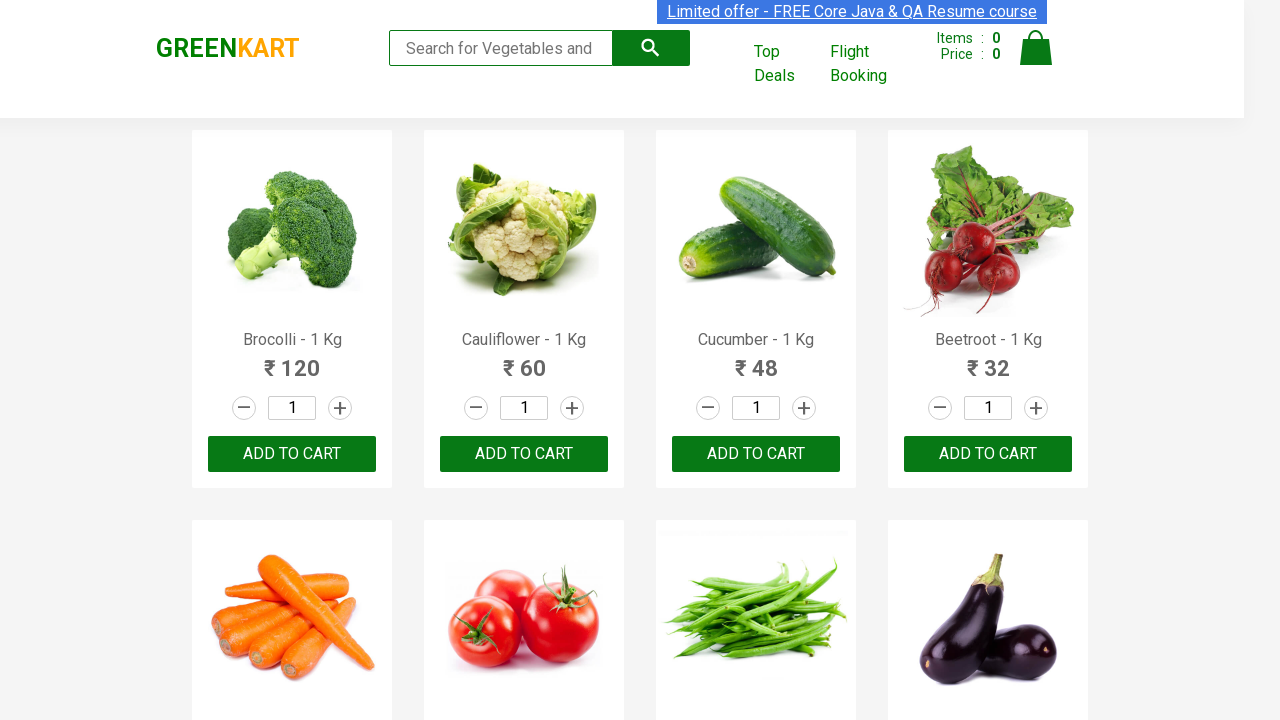

Retrieved all product names from the page
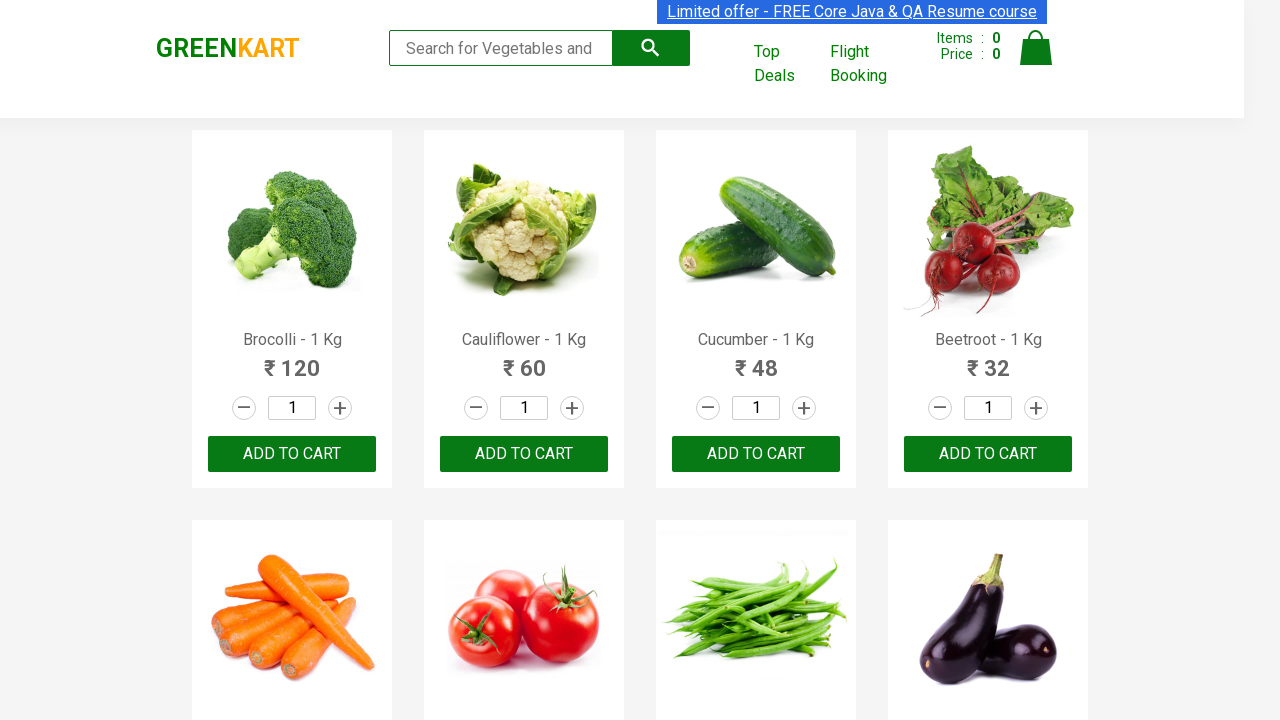

Retrieved all ADD TO CART buttons
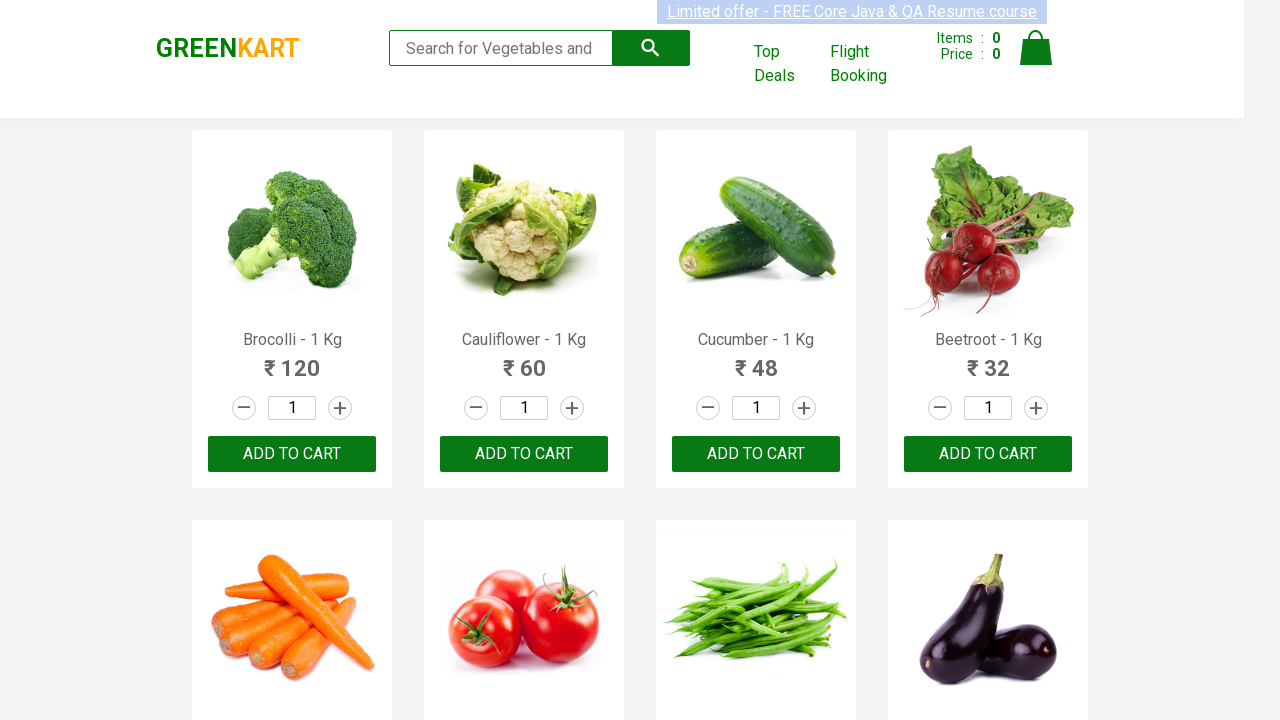

Added Brocolli - 1 Kg to cart at (292, 454) on xpath=//button[text()='ADD TO CART'] >> nth=0
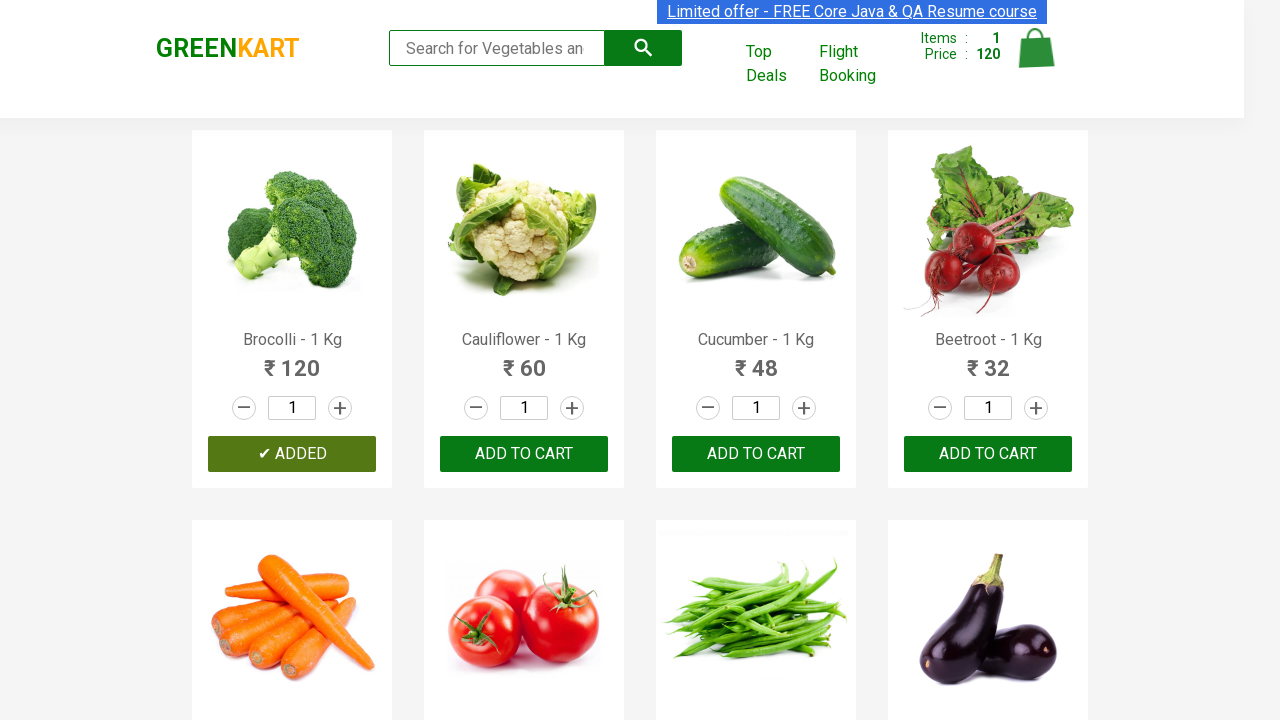

Added Cucumber - 1 Kg to cart at (988, 454) on xpath=//button[text()='ADD TO CART'] >> nth=2
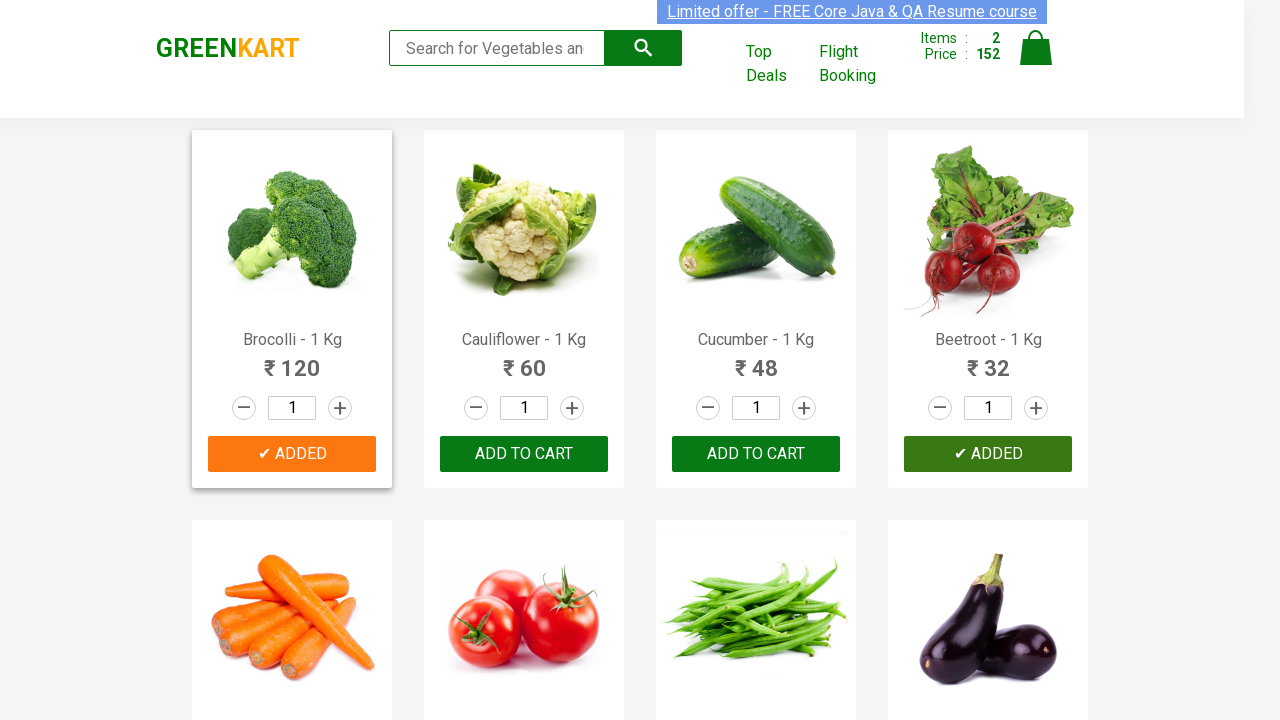

Added Carrot - 1 Kg to cart at (756, 360) on xpath=//button[text()='ADD TO CART'] >> nth=4
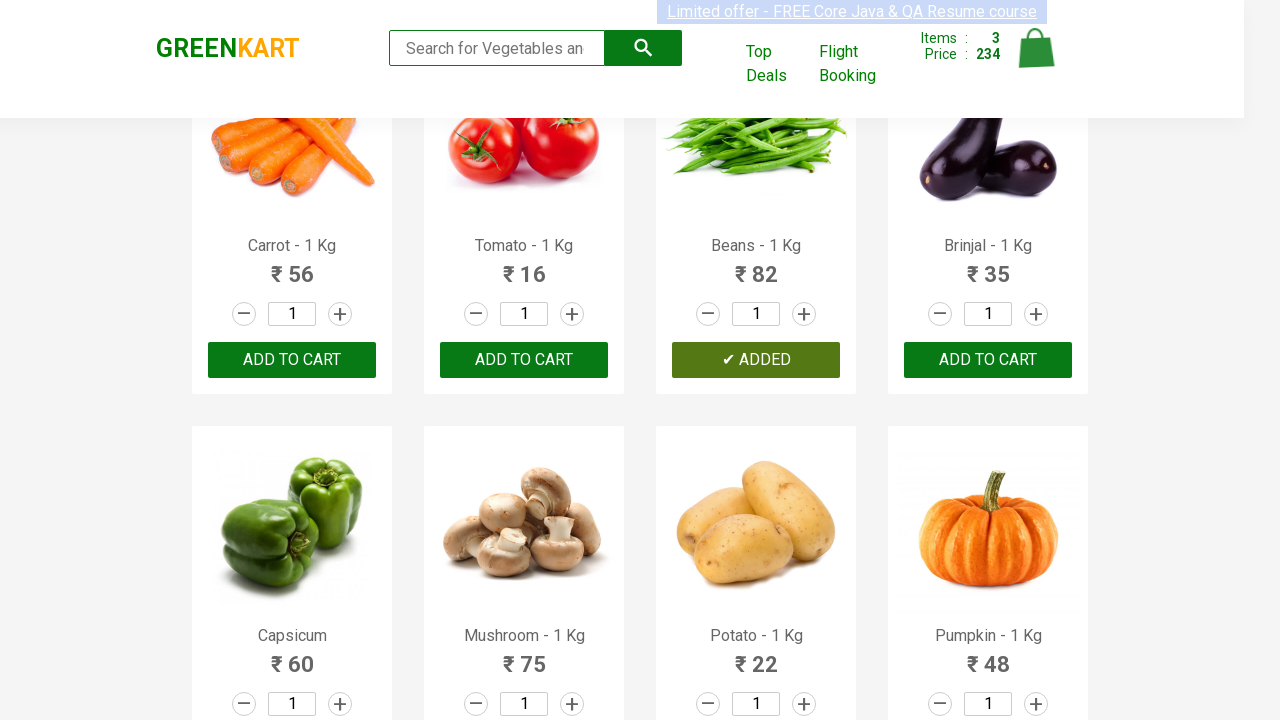

Clicked on cart icon to view cart at (1036, 59) on .cart-icon
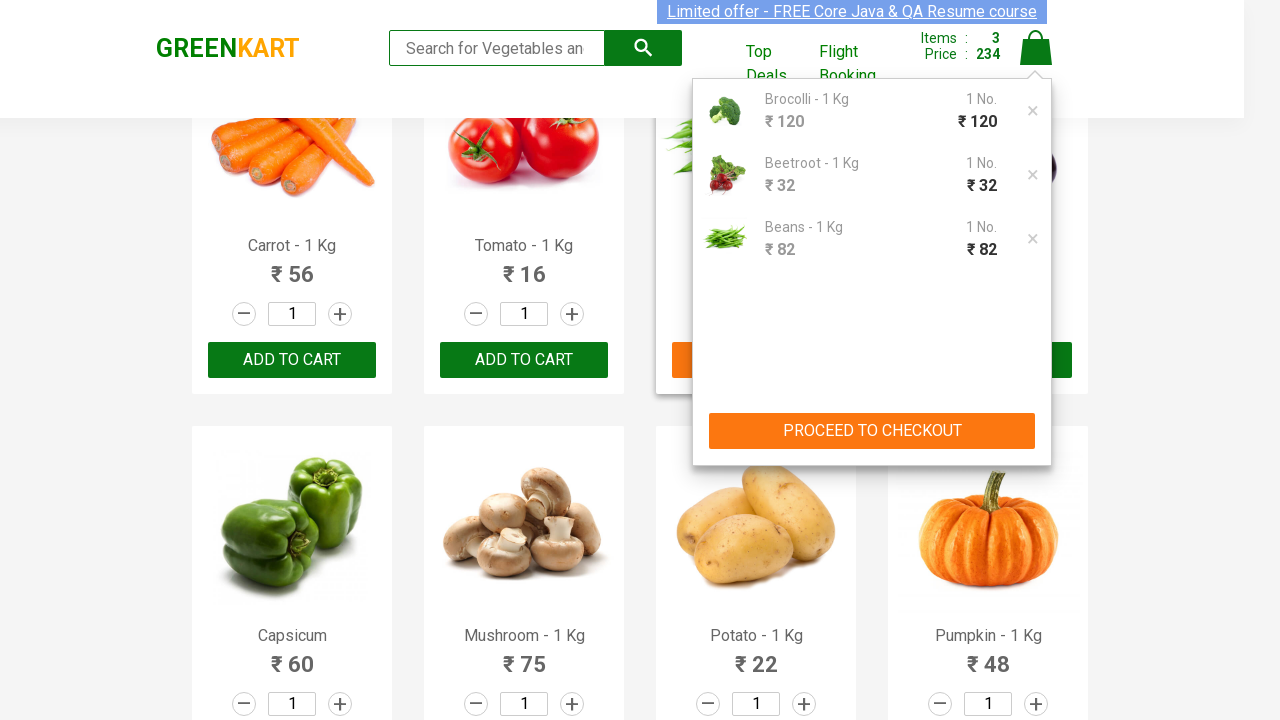

Clicked PROCEED TO CHECKOUT button at (872, 431) on xpath=//button[text()='PROCEED TO CHECKOUT']
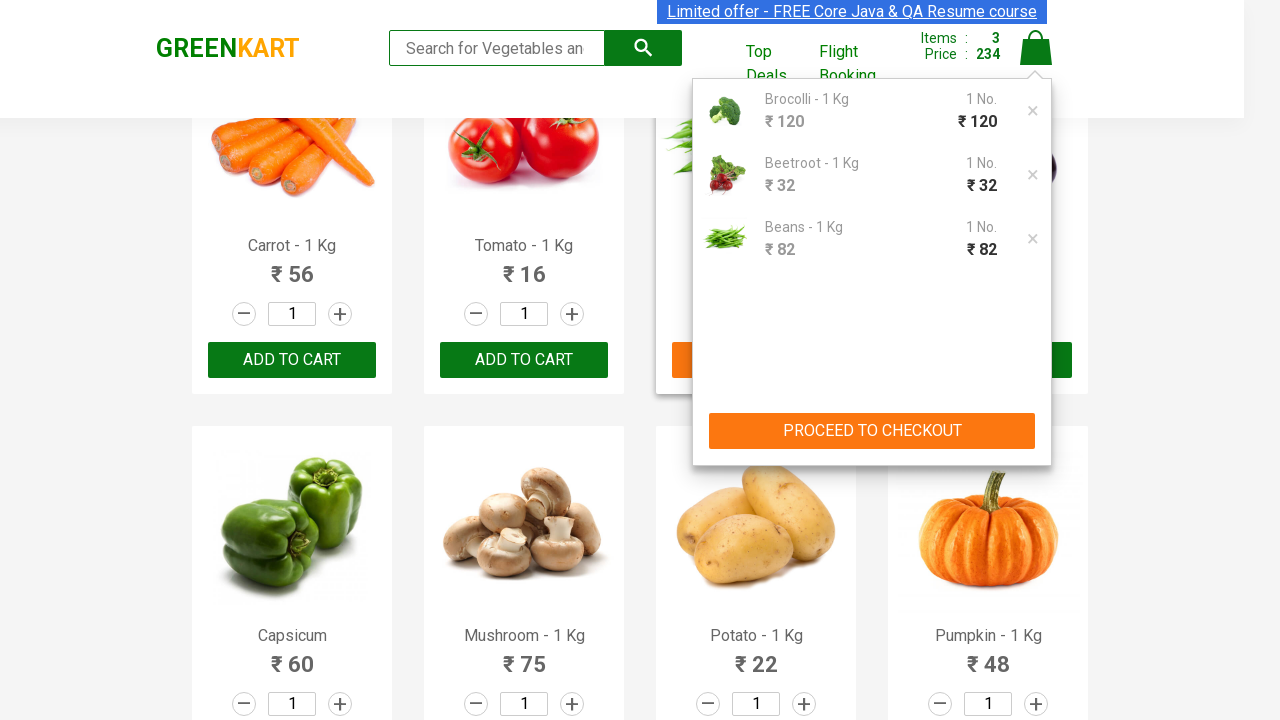

Waited for promo code input field to appear
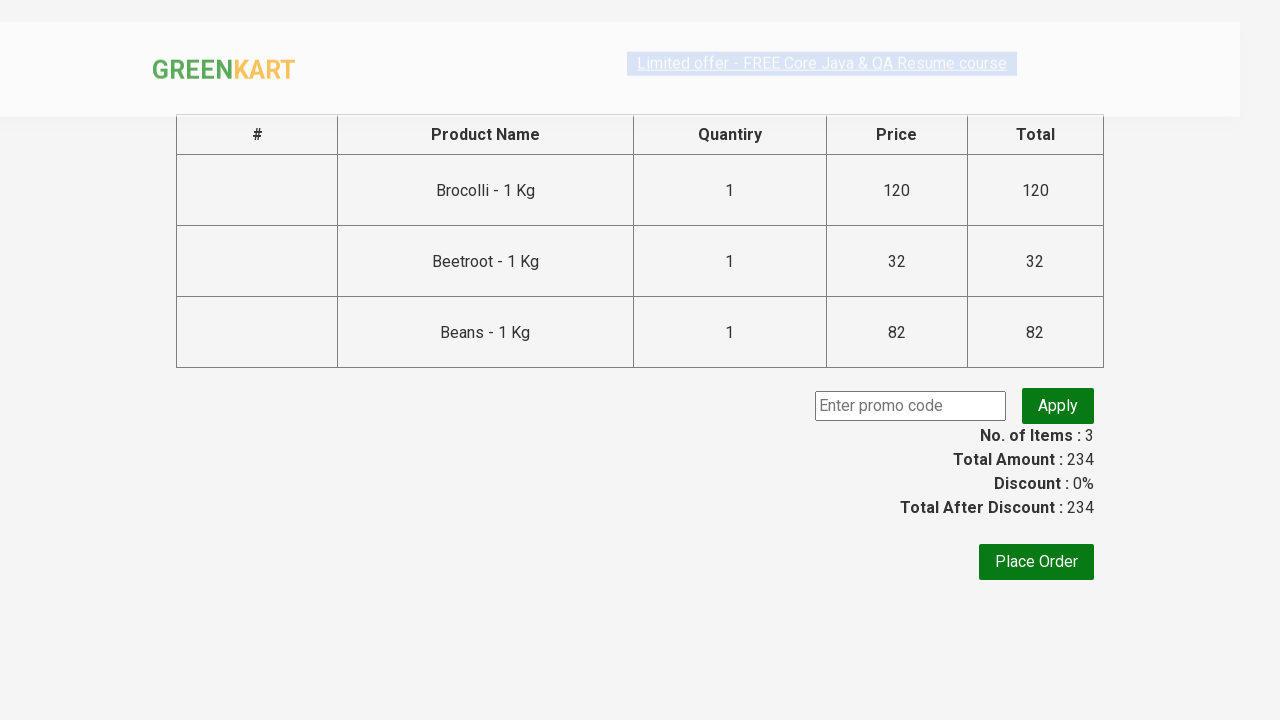

Entered promo code 'rahulshettyacademy' into the input field on input.promoCode
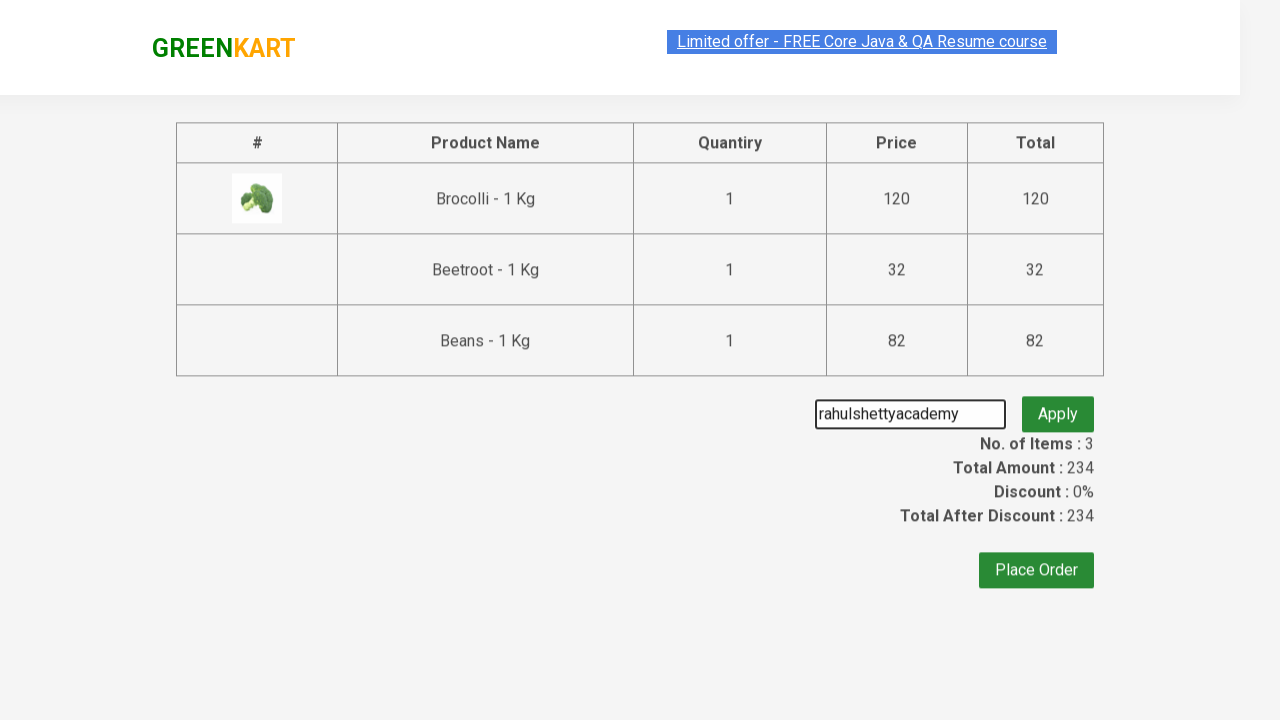

Clicked Apply button to apply the promo code at (1058, 406) on button.promoBtn
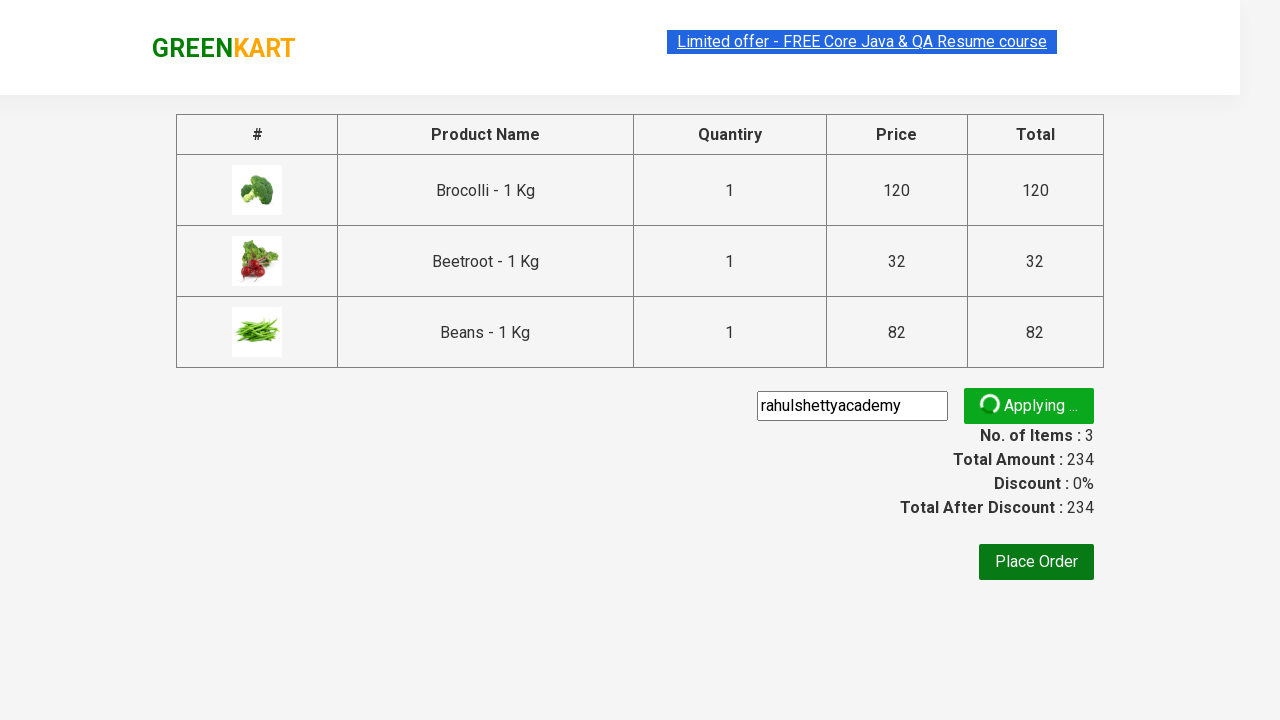

Waited for promo code application confirmation message
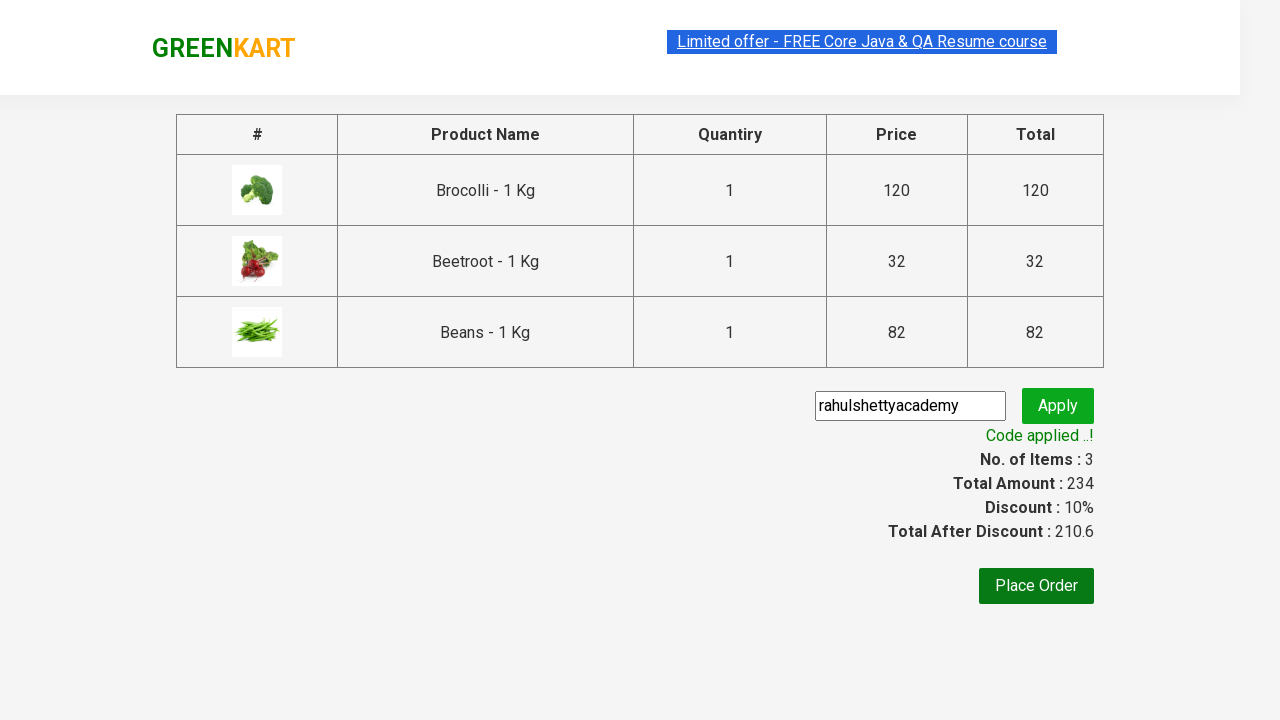

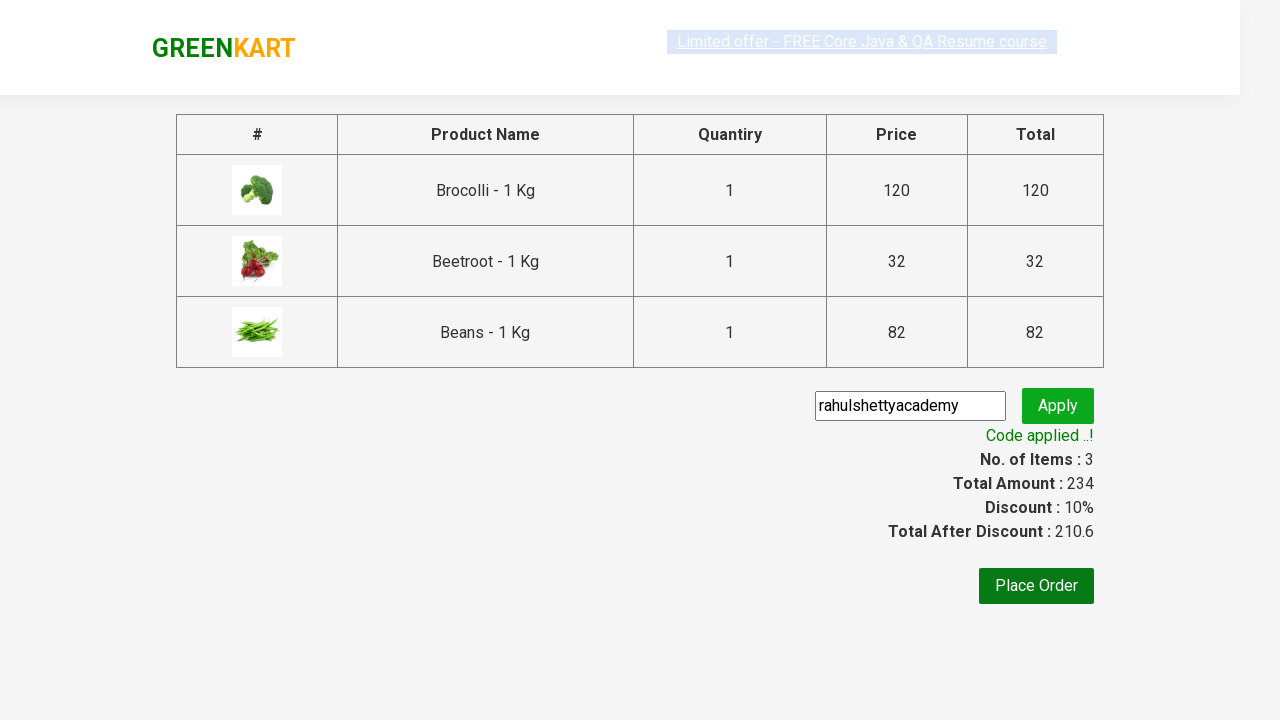